Navigates to a W3Schools documentation page and clicks on the main heading element twice

Starting URL: https://www.w3schools.com/jsref/met_element_setattribute.asp

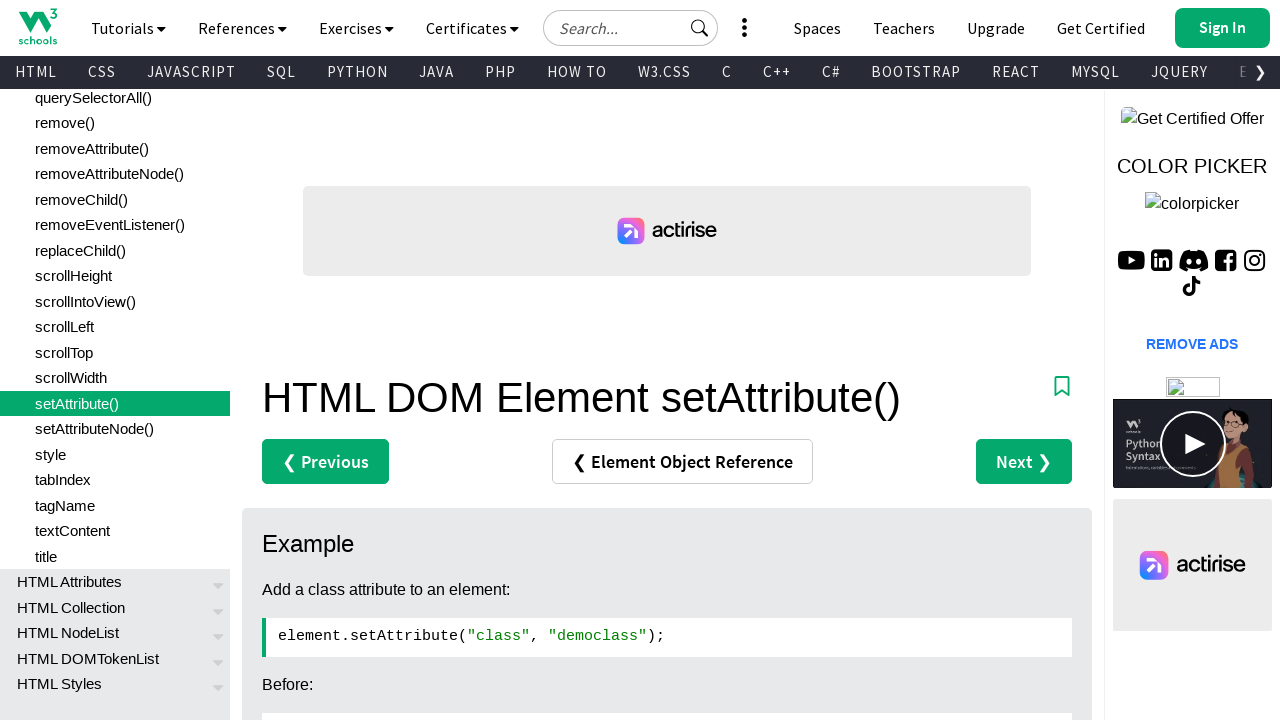

Navigated to W3Schools element.setAttribute() documentation page
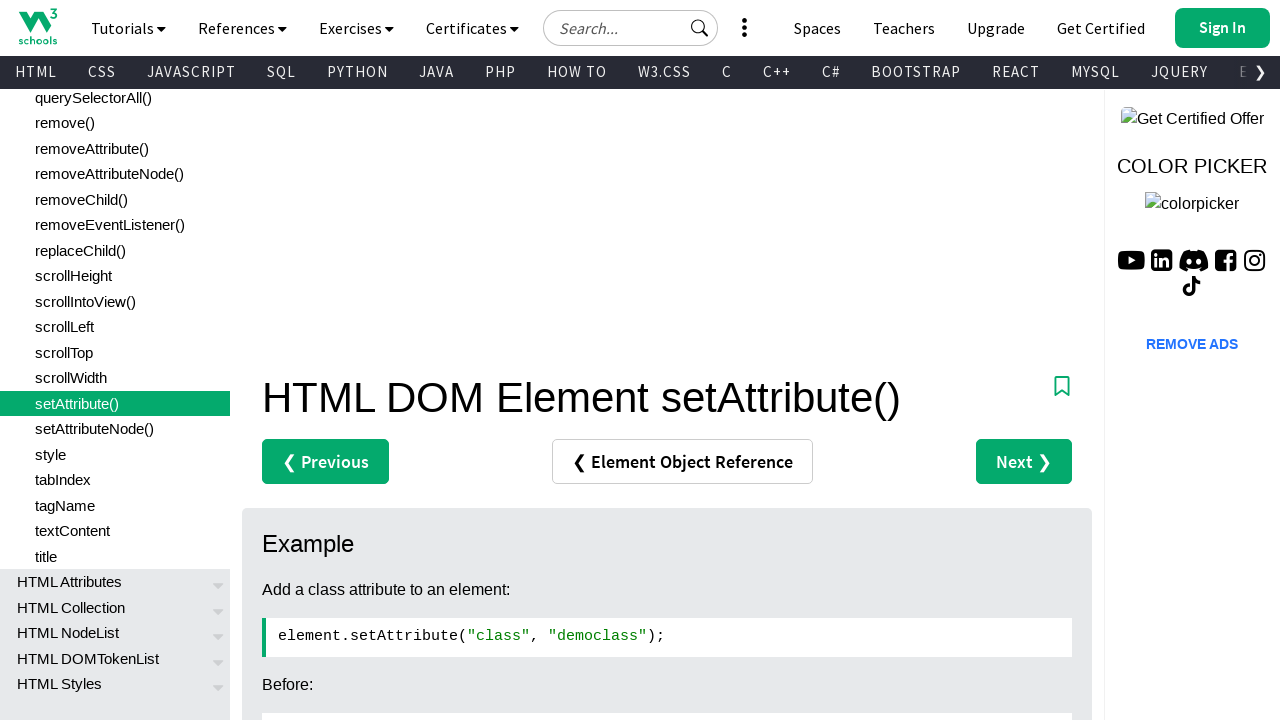

Clicked on the main heading element at (667, 398) on xpath=//*[@id='main']/h1
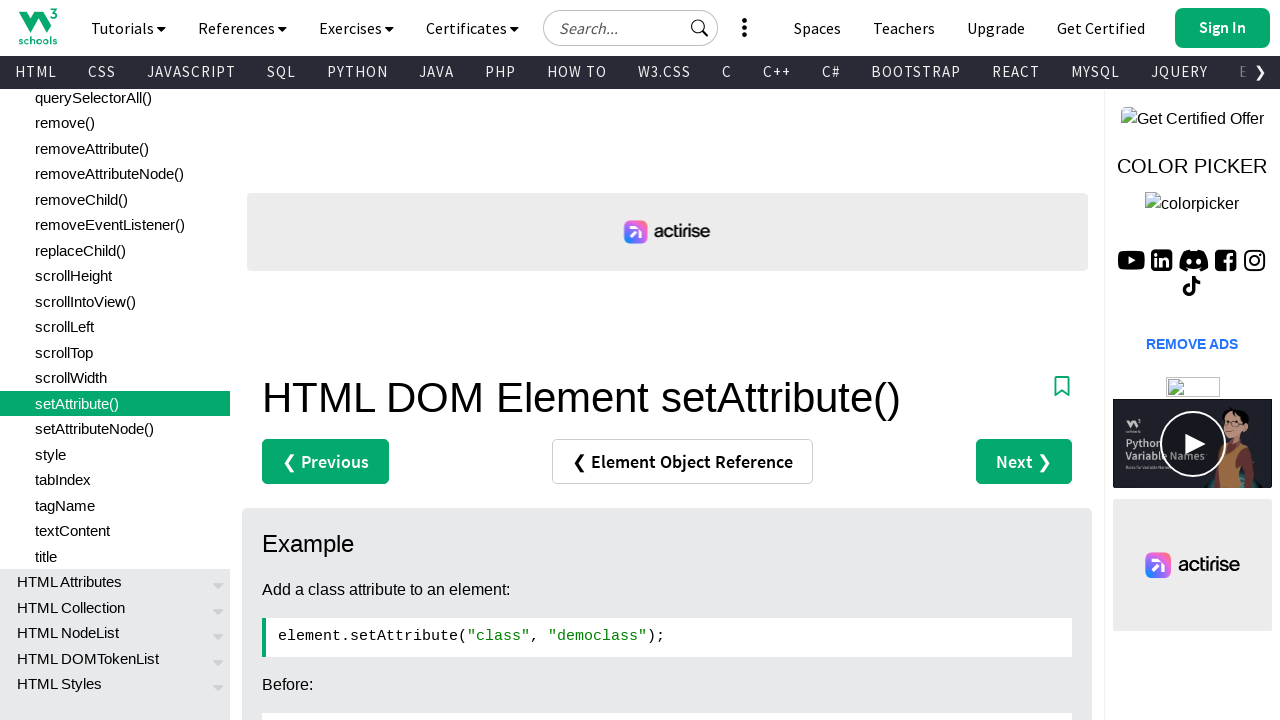

Clicked on the main heading element at (667, 398) on xpath=//*[@id='main']/h1
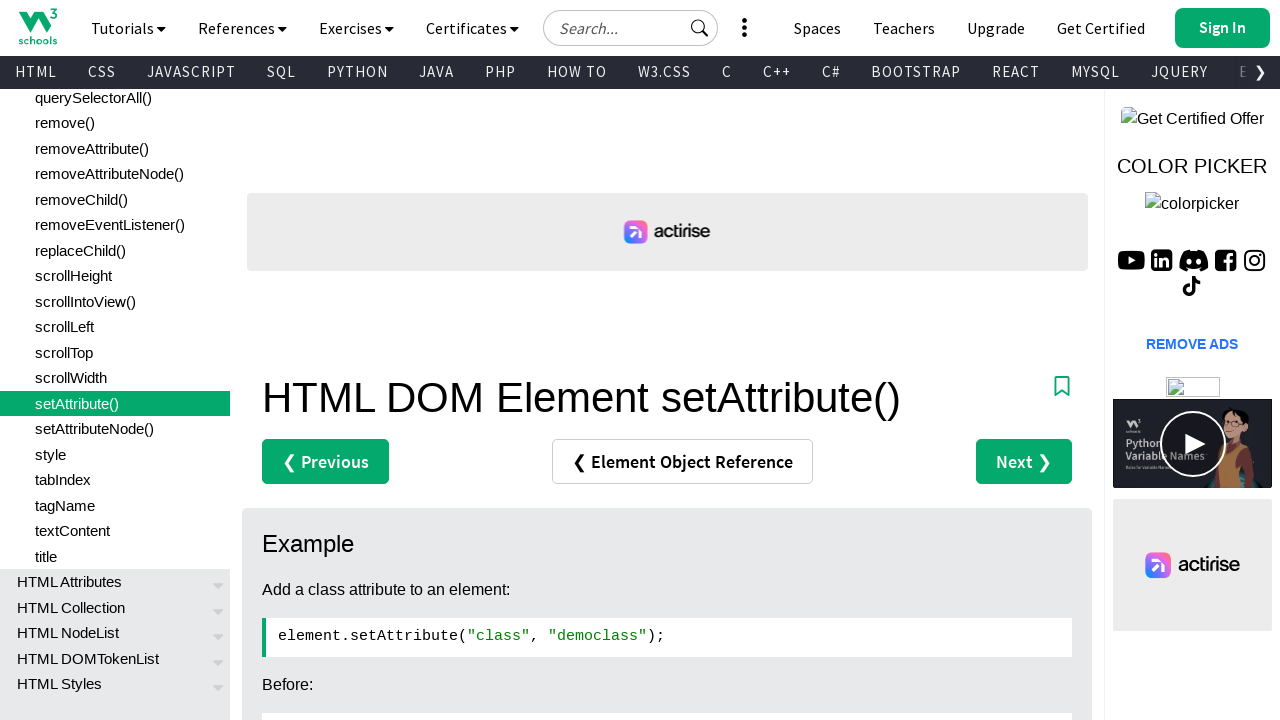

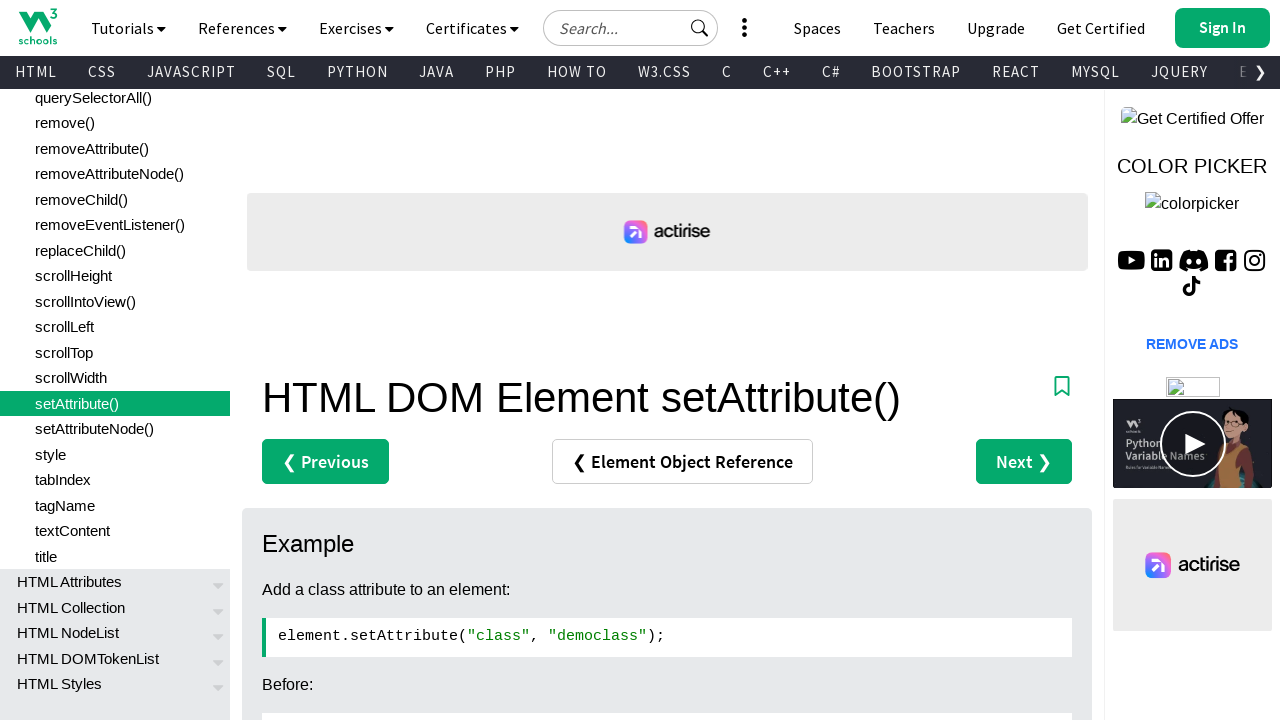